Tests calculator 3+3+3=9 using keyboard input

Starting URL: http://mhunterak.github.io/calc.html

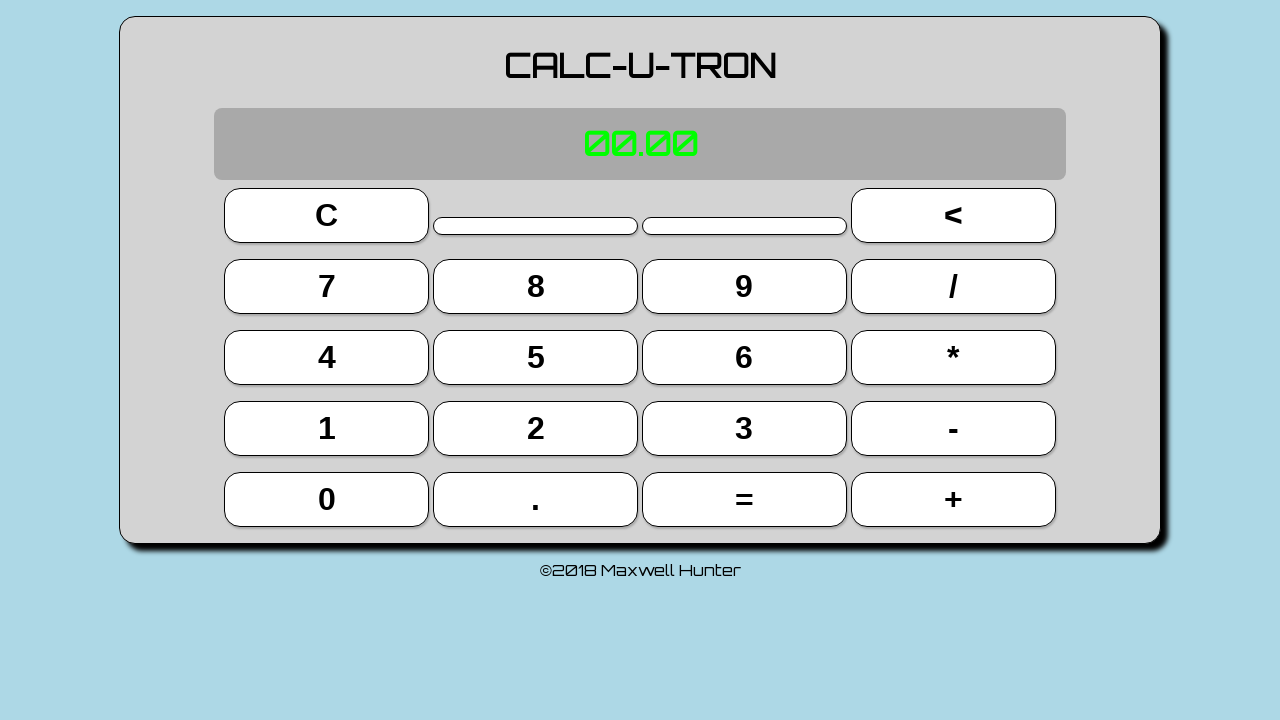

Calculator page loaded (domcontentloaded)
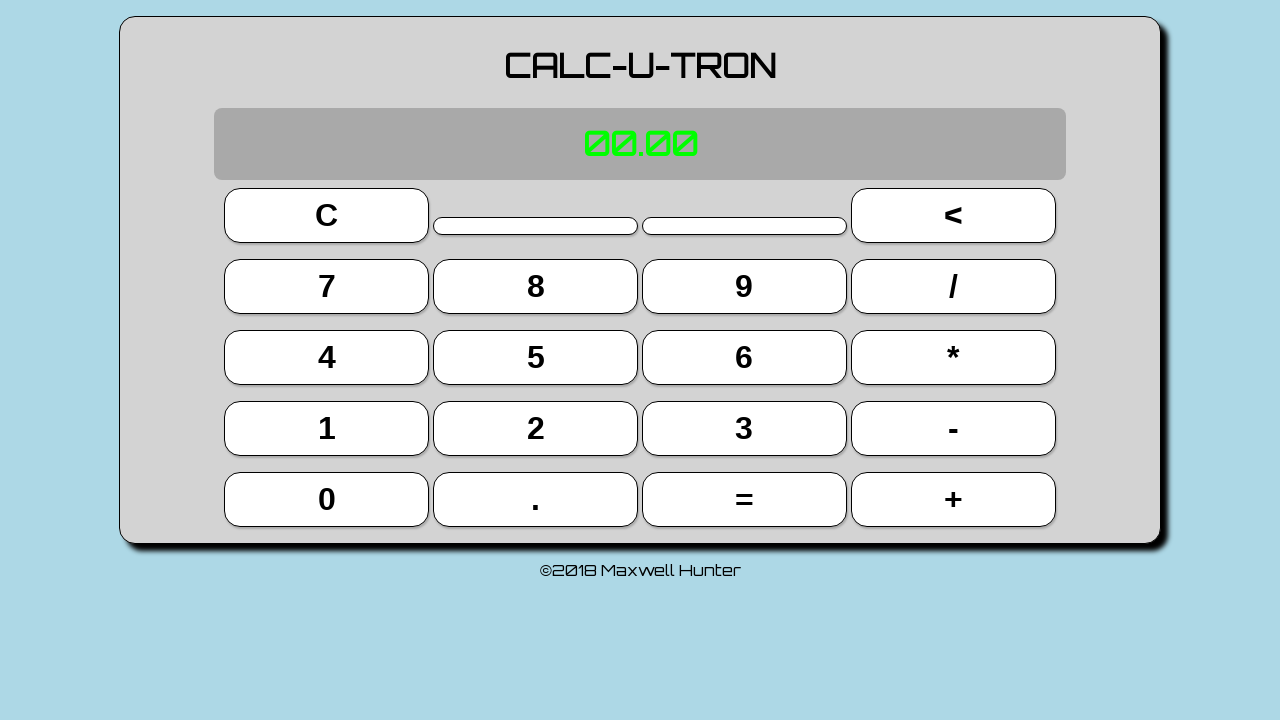

Pressed key '3'
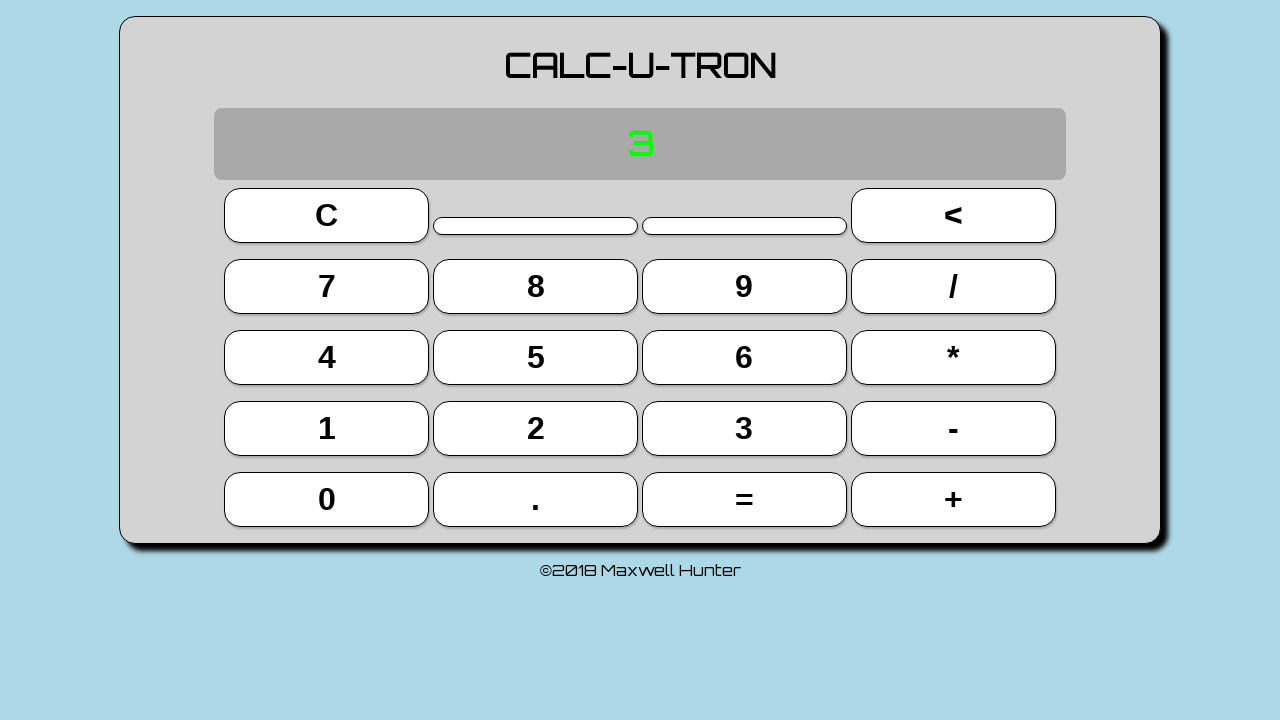

Pressed key '+'
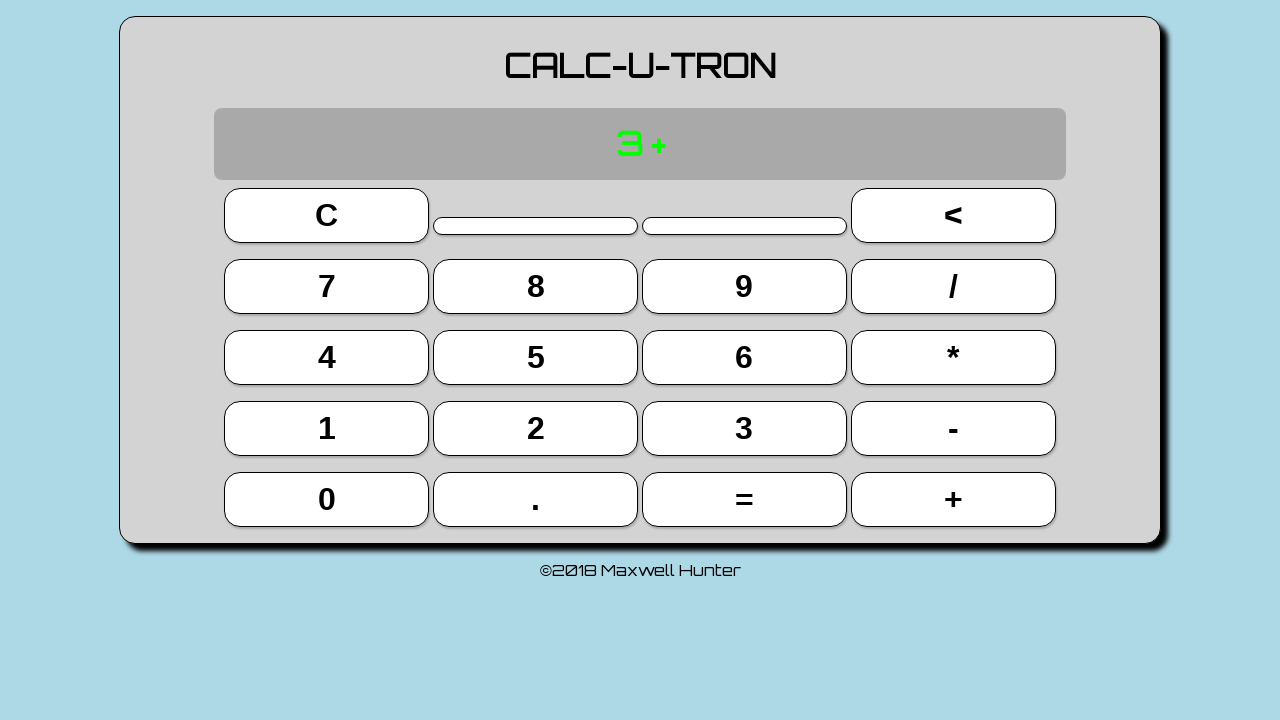

Pressed key '3'
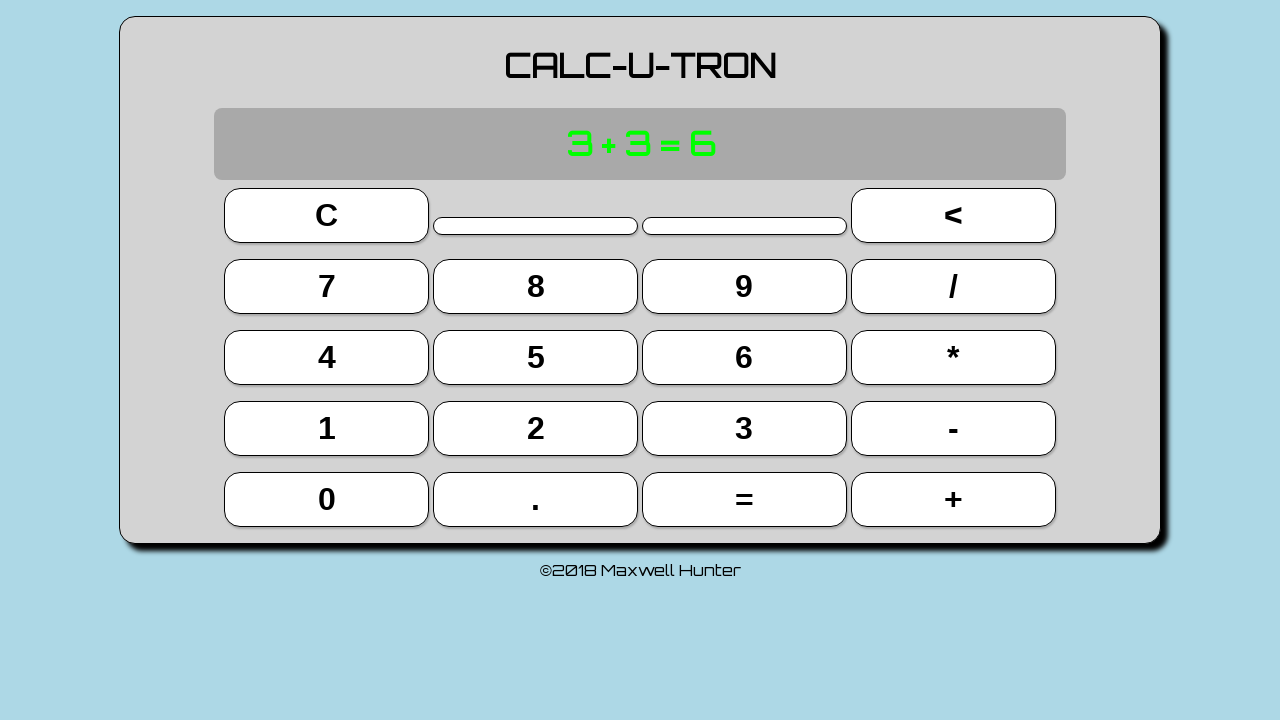

Pressed key 'Enter' to calculate first sum (3+3)
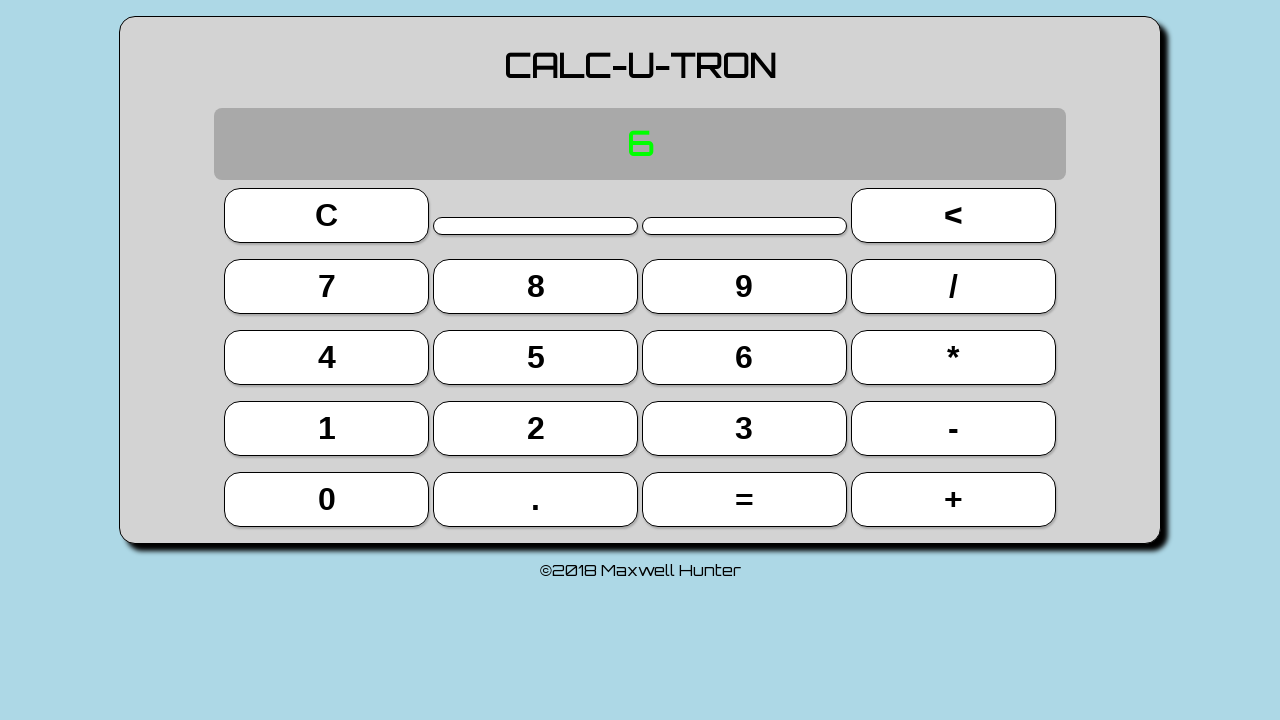

Pressed key '+'
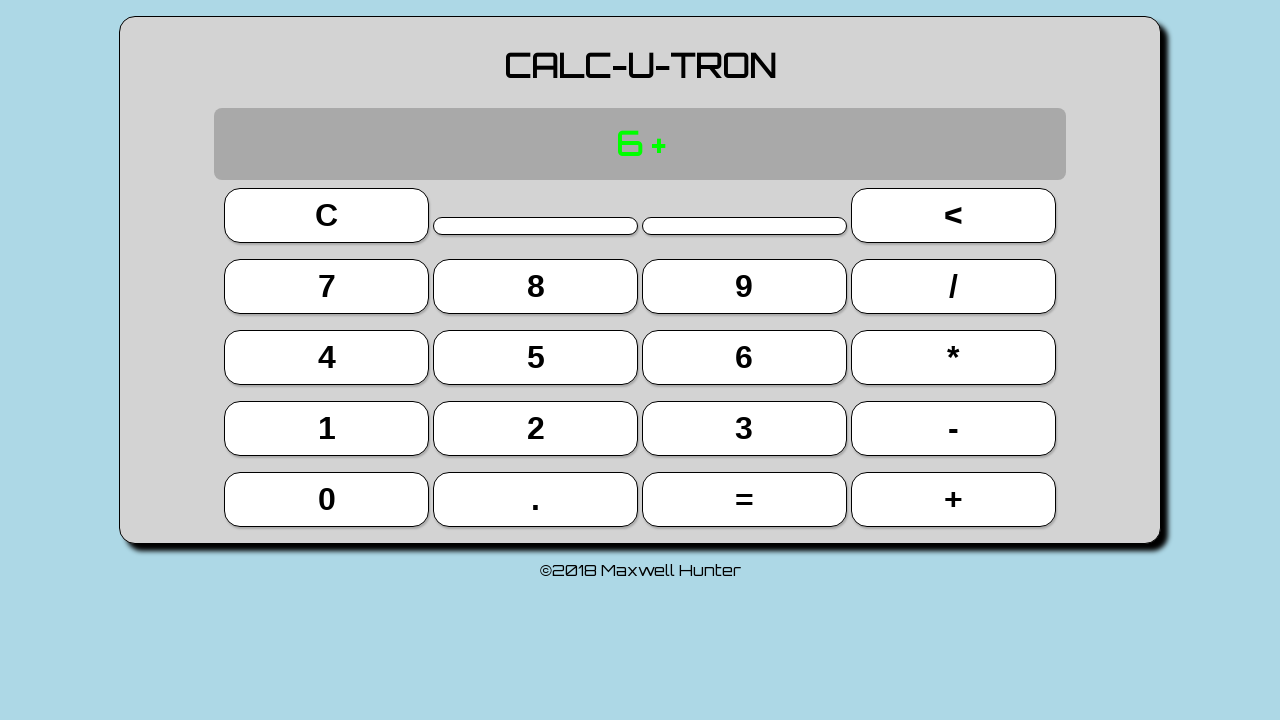

Pressed key '3'
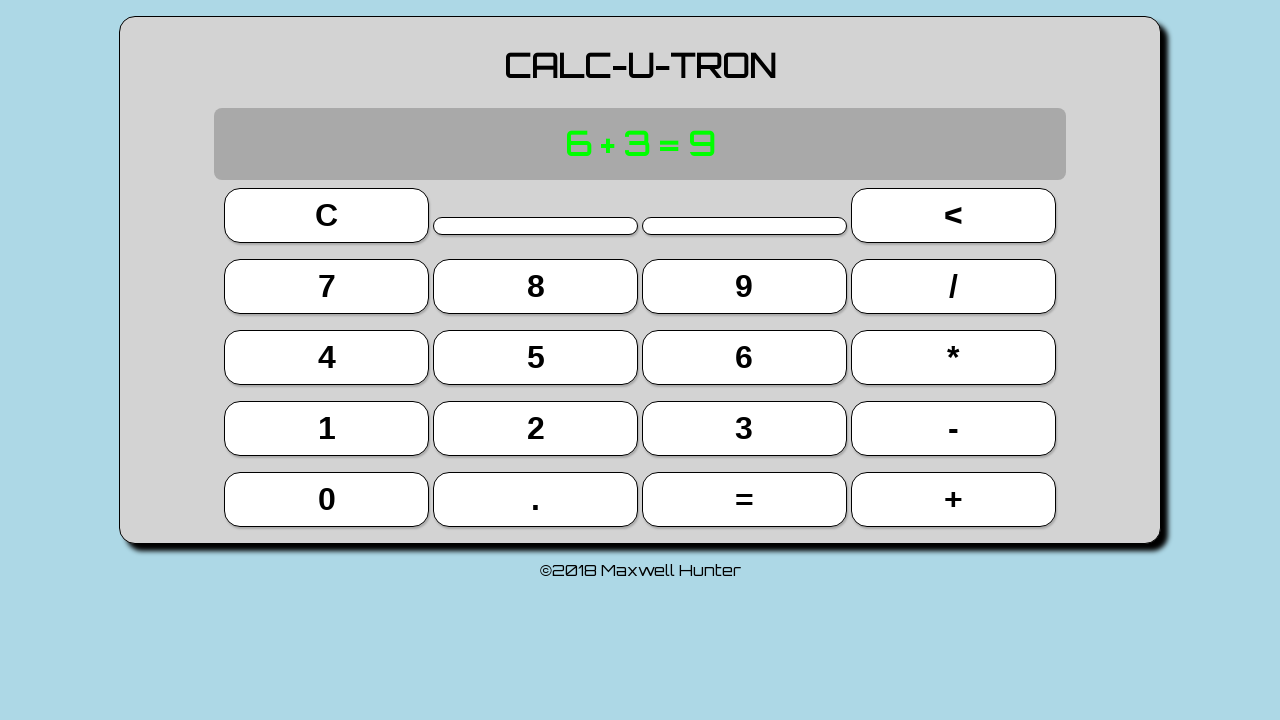

Pressed key 'Enter' to calculate final sum (6+3)
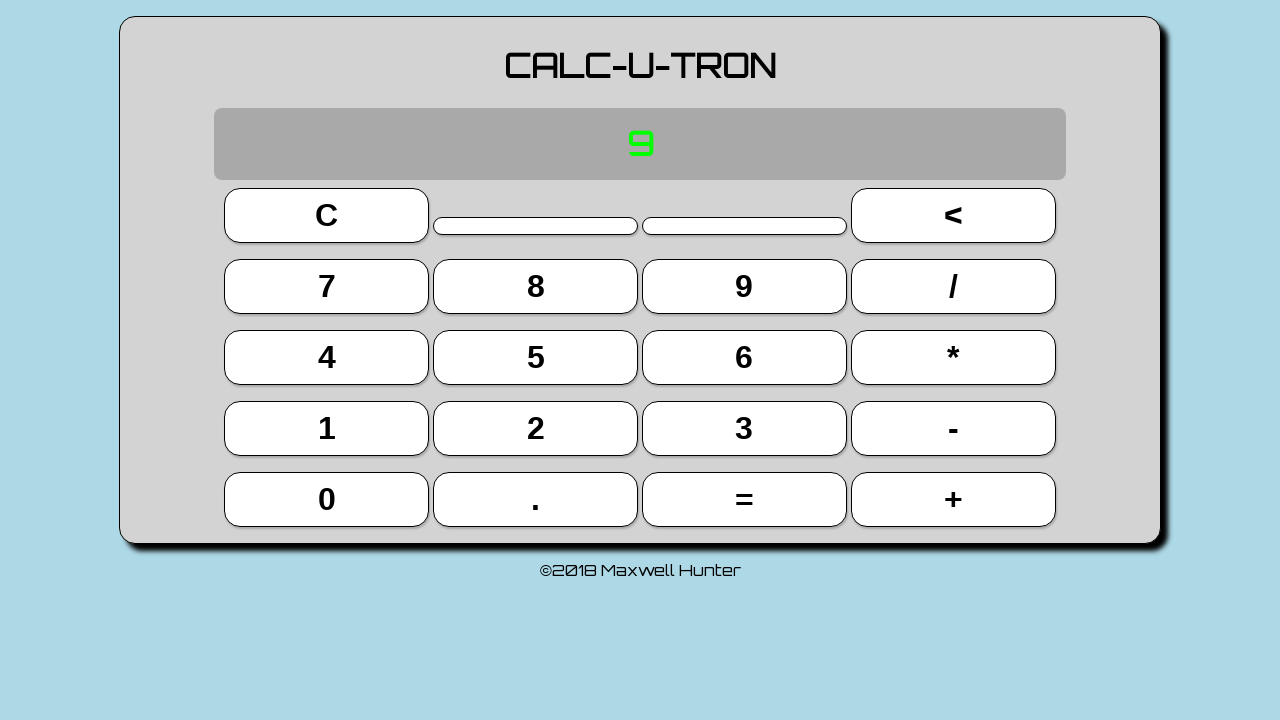

Located display element
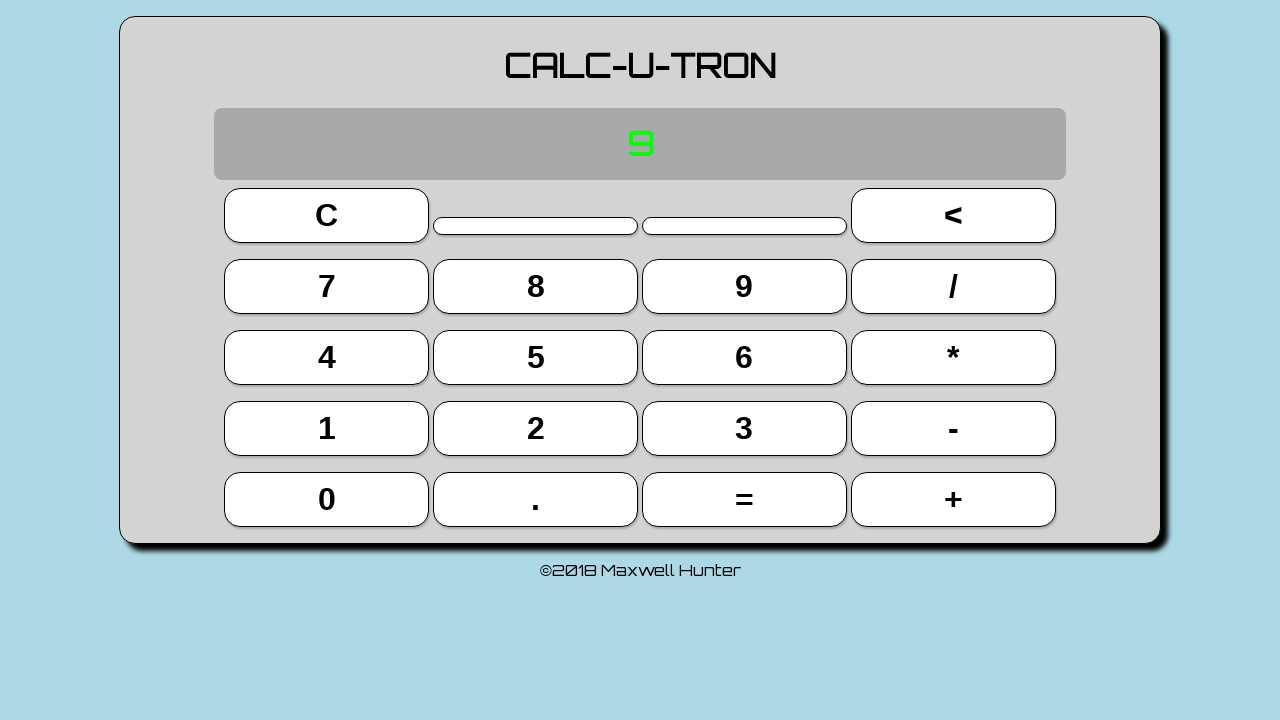

Verified display shows '9' (3+3+3=9)
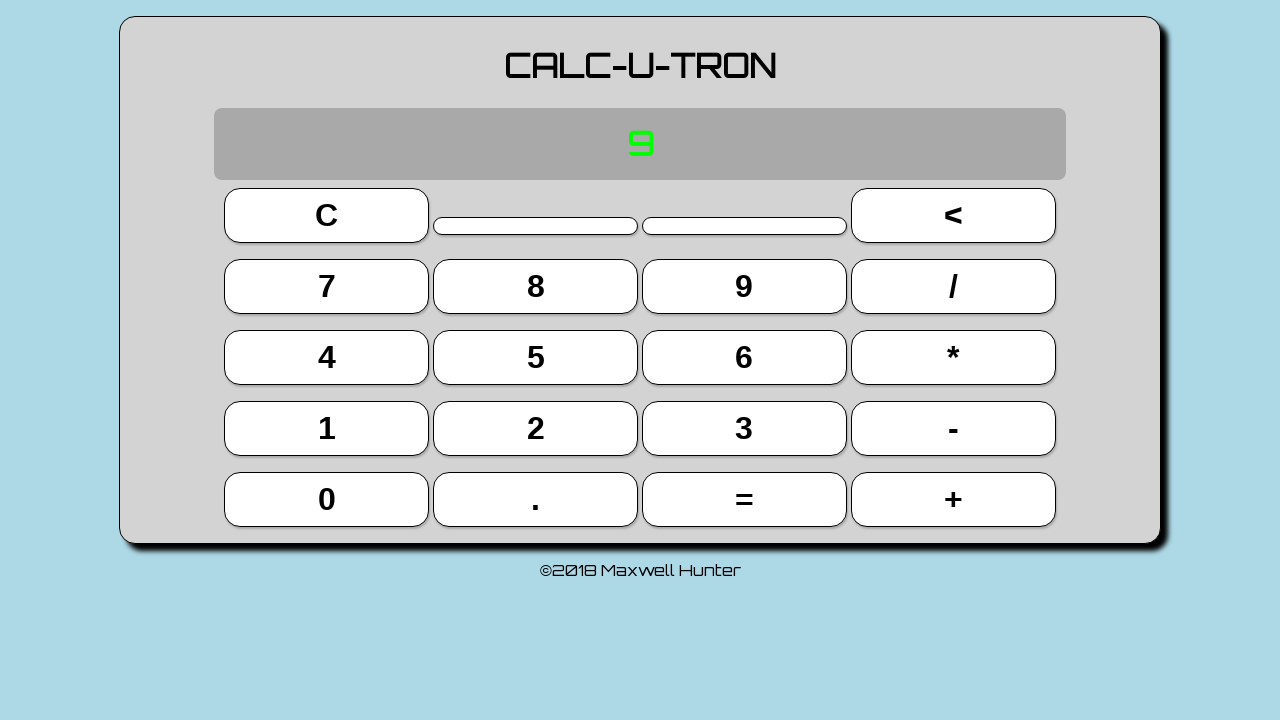

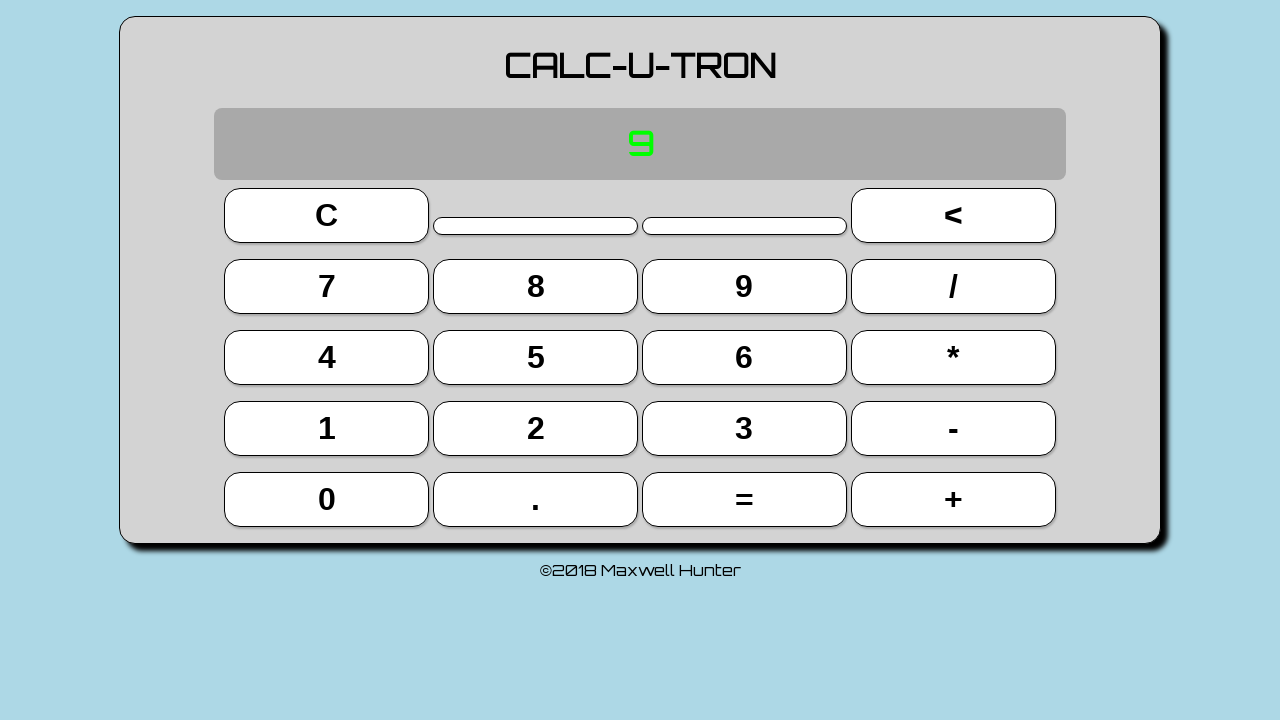